Tests checkbox interaction by clicking on two checkboxes to toggle their states

Starting URL: https://the-internet.herokuapp.com/checkboxes

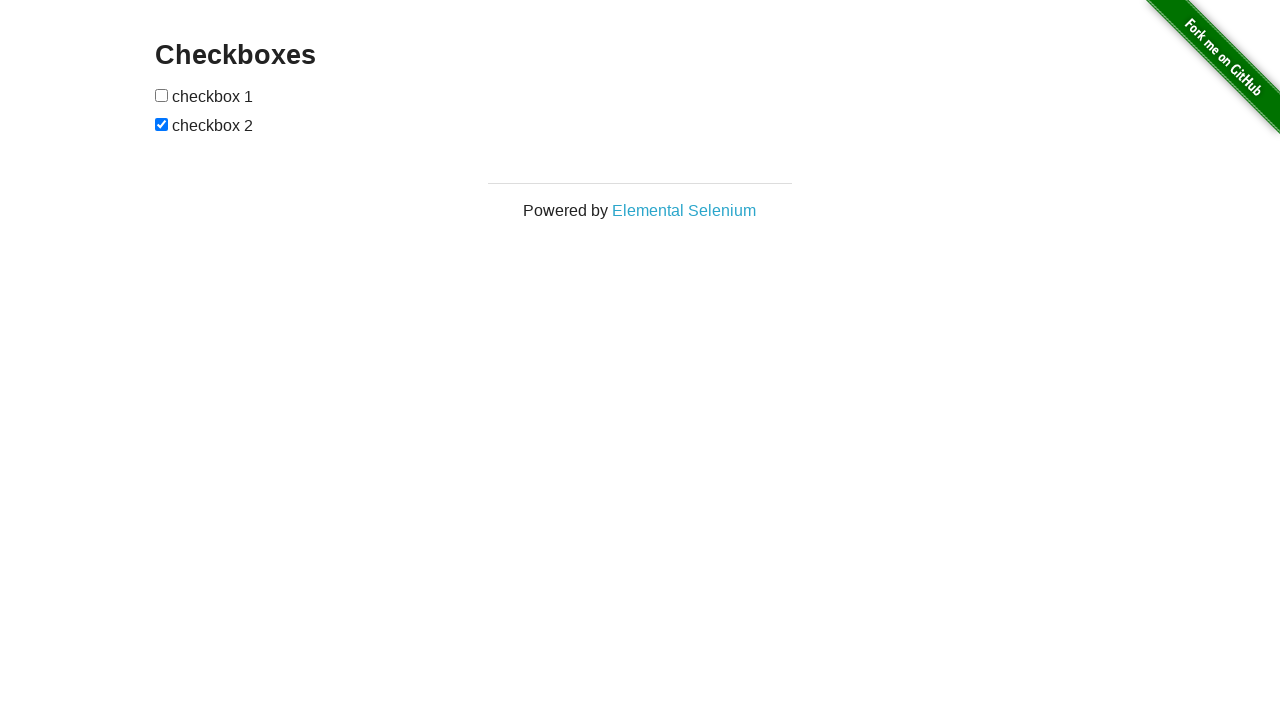

Clicked first checkbox to toggle its state at (162, 95) on (//input[@type='checkbox'])[1]
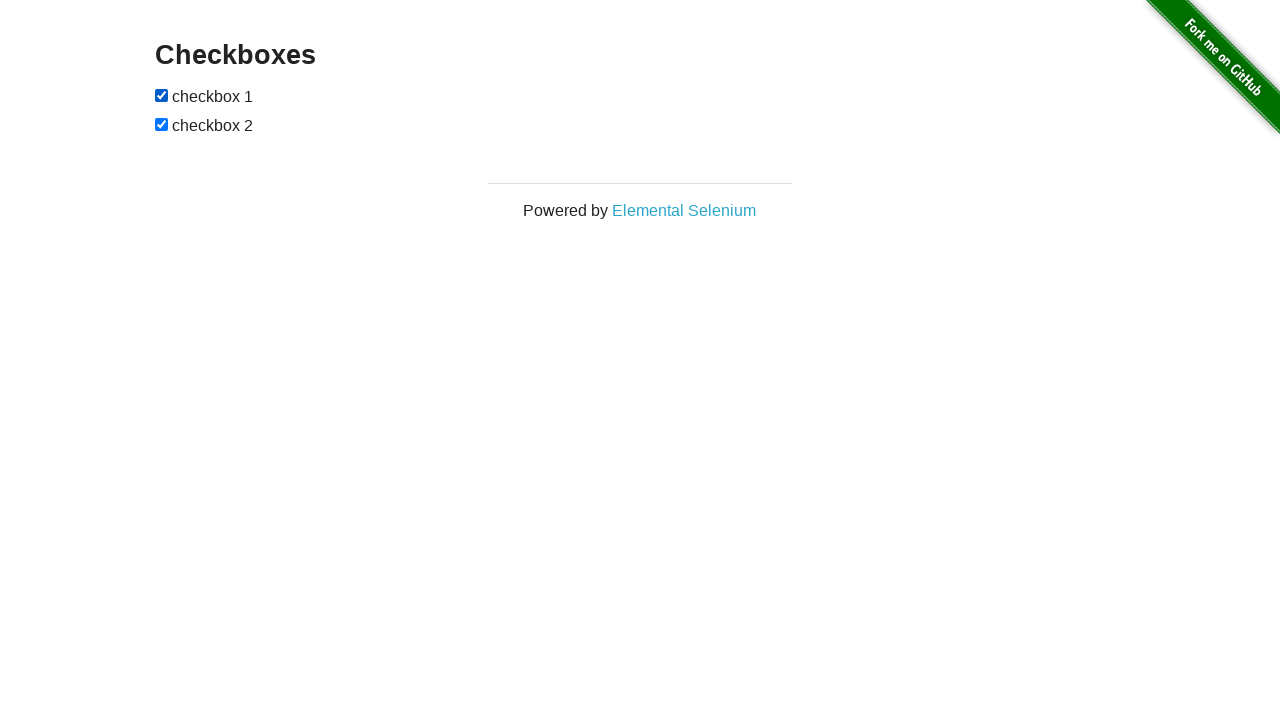

Clicked second checkbox to toggle its state at (162, 124) on (//input[@type='checkbox'])[2]
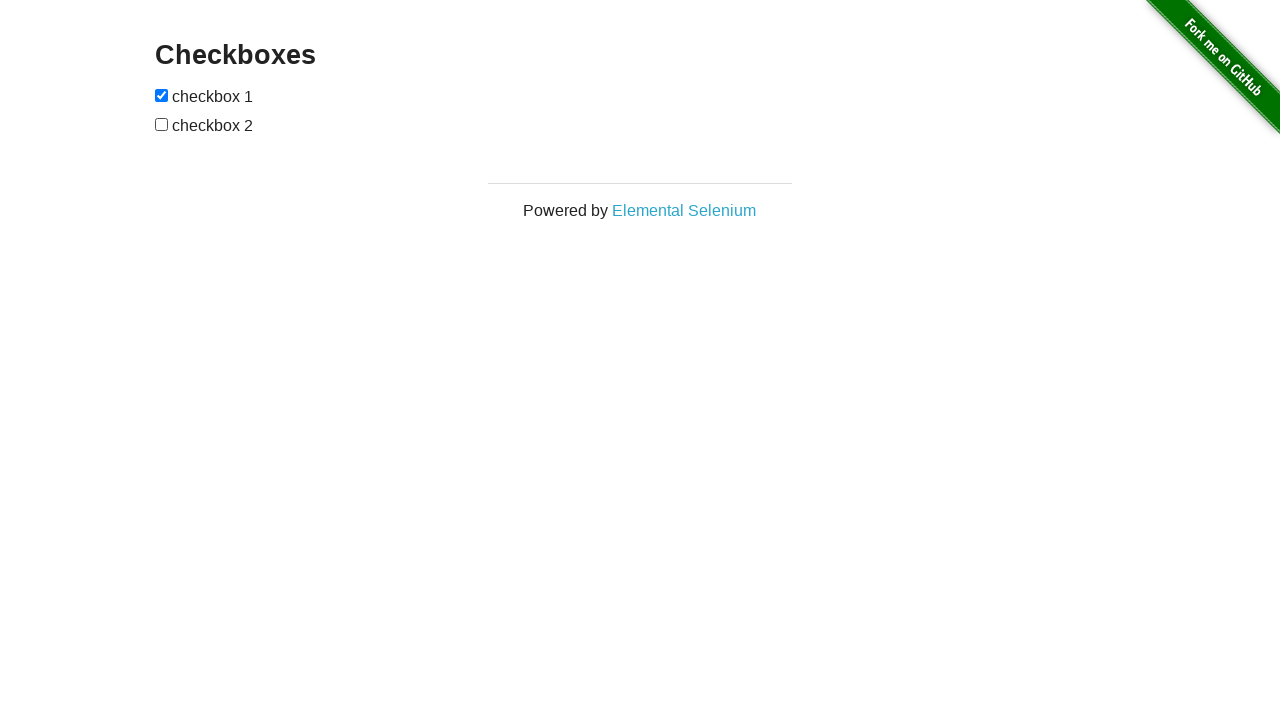

Verified checkboxes are loaded and in expected state
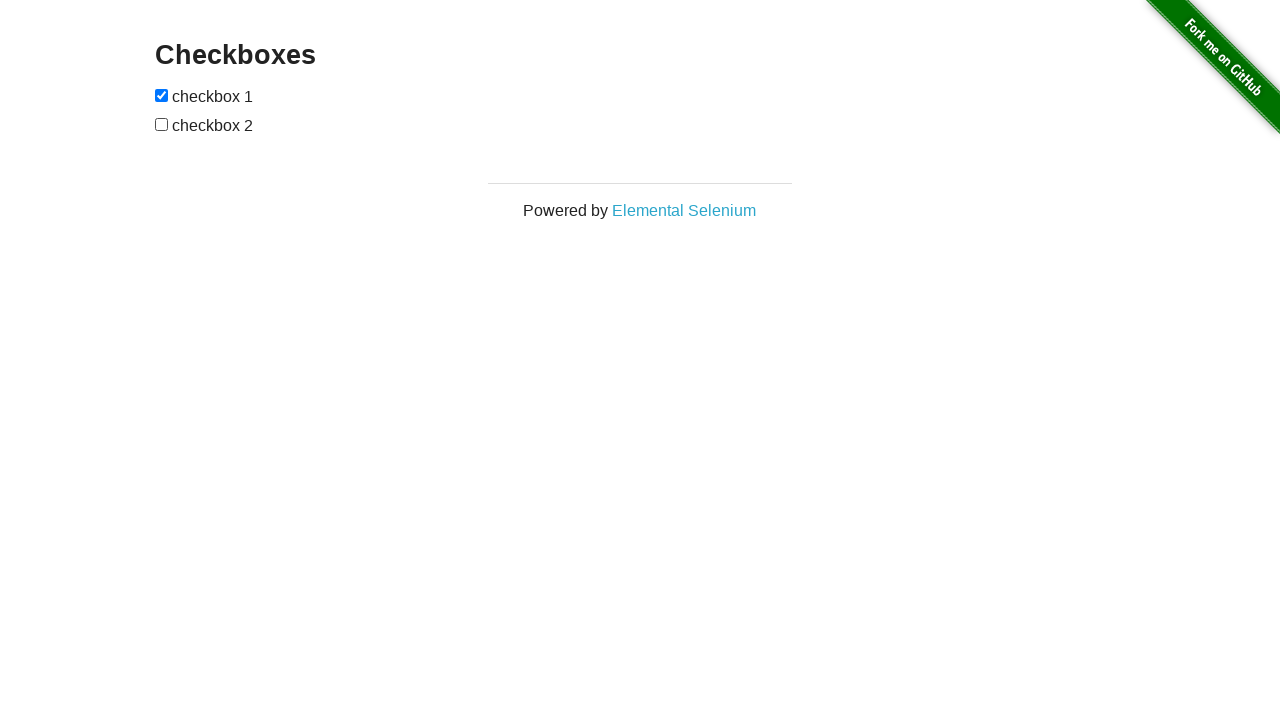

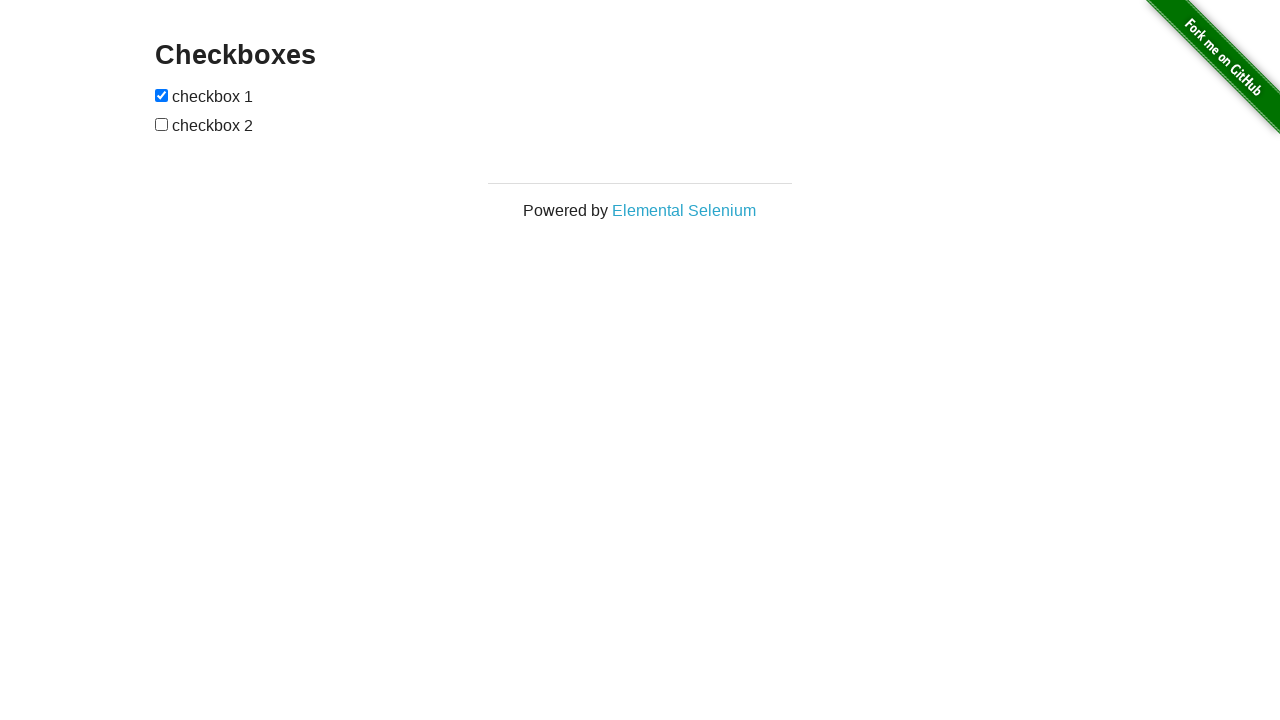